Tests basic browser navigation by visiting findmyfare.com, then navigating to airbnb.com, and using browser back/forward navigation controls

Starting URL: https://www.findmyfare.com/

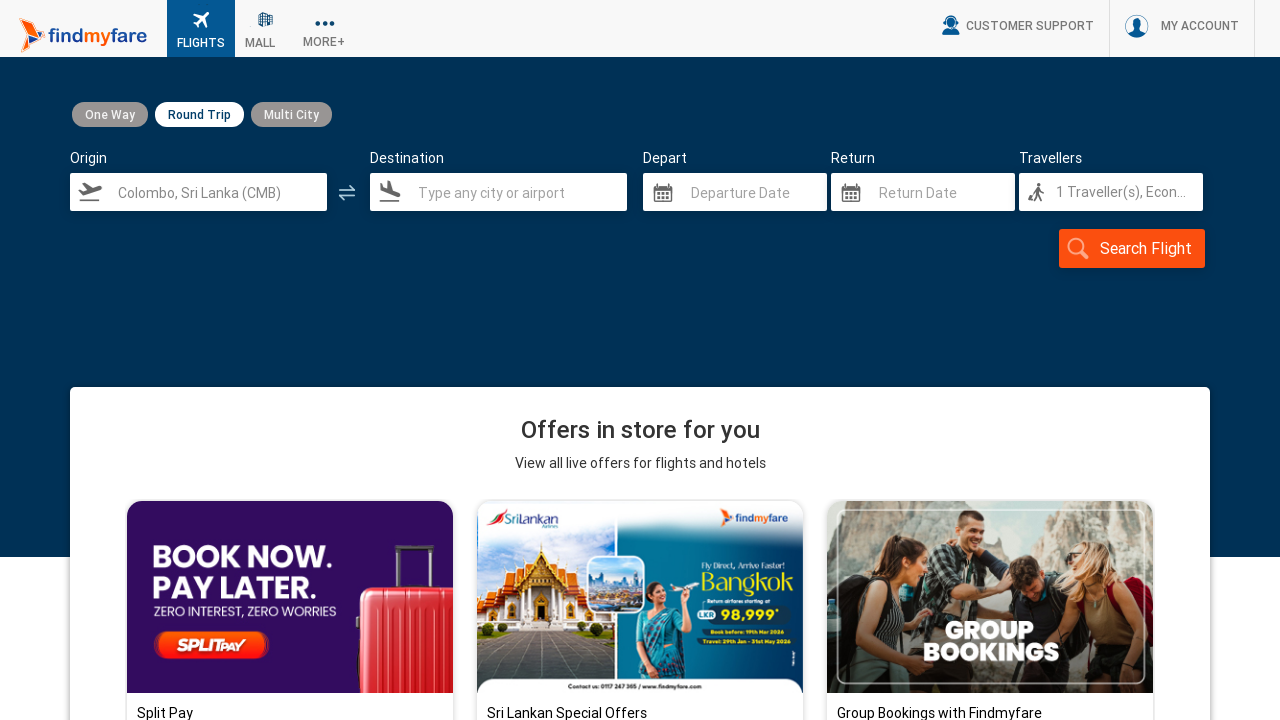

Waited for findmyfare.com to load (domcontentloaded)
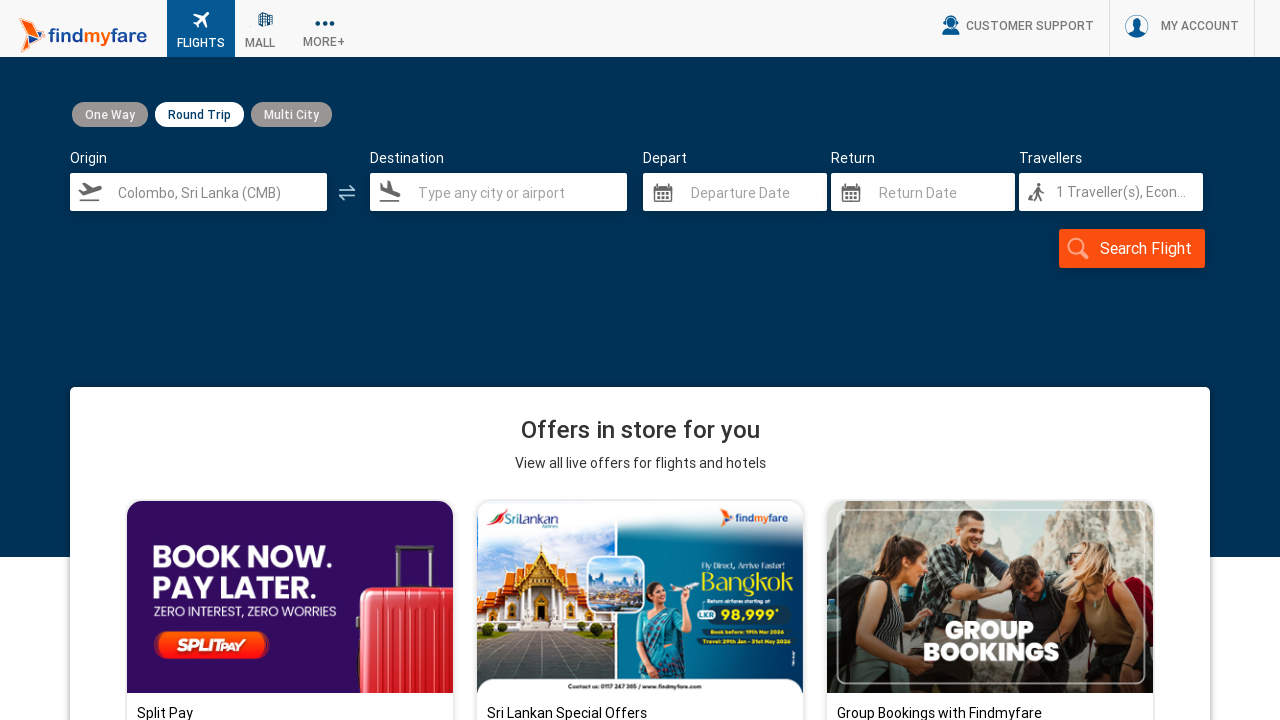

Navigated to airbnb.com
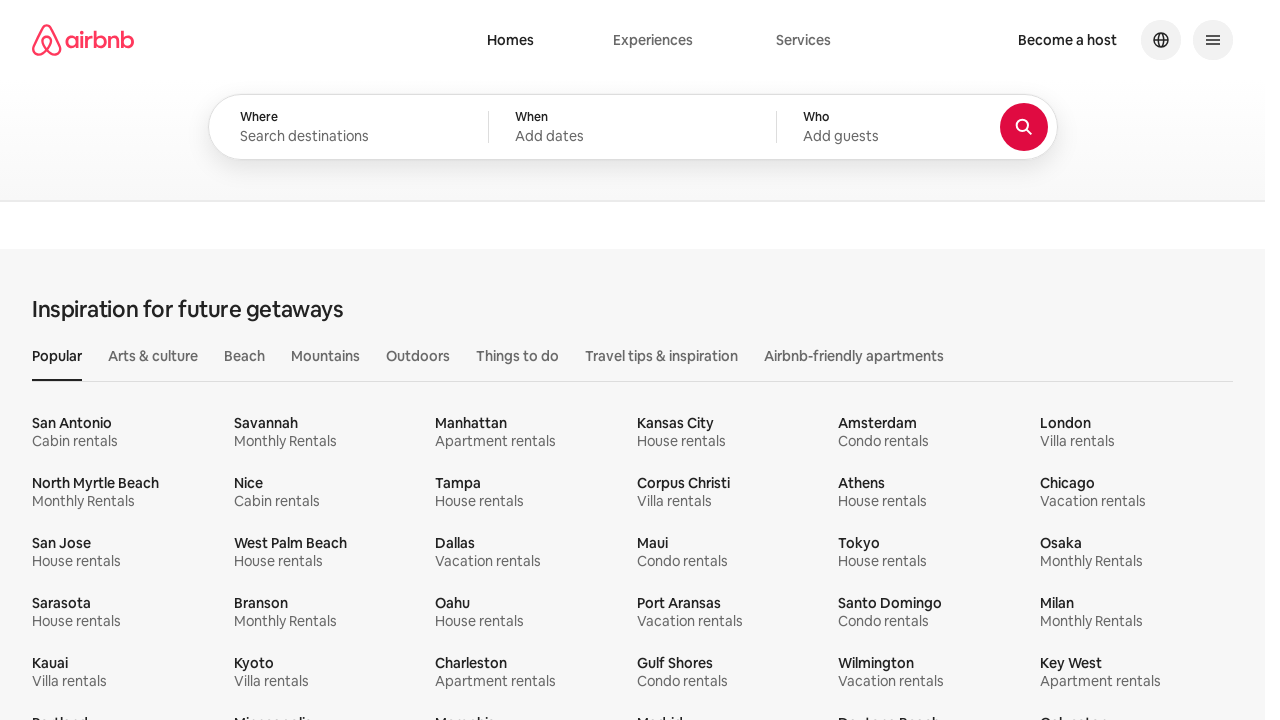

Waited for airbnb.com to load (domcontentloaded)
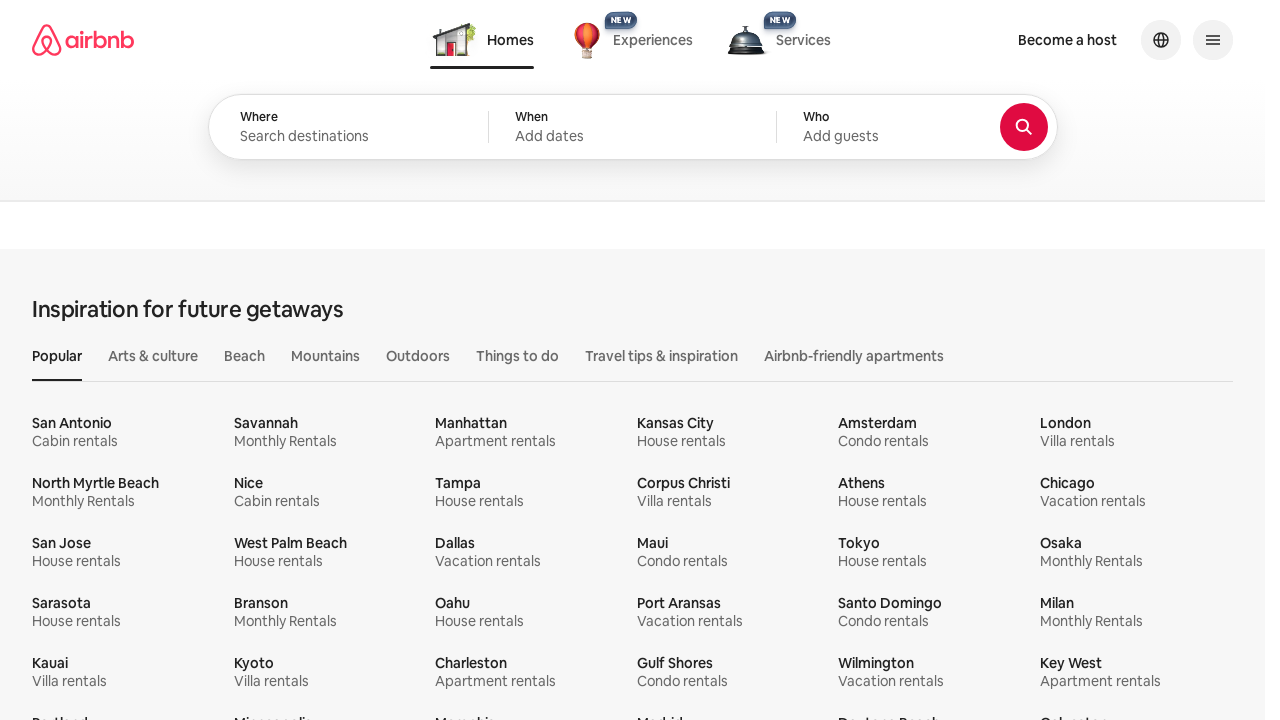

Navigated back to findmyfare.com using browser back button
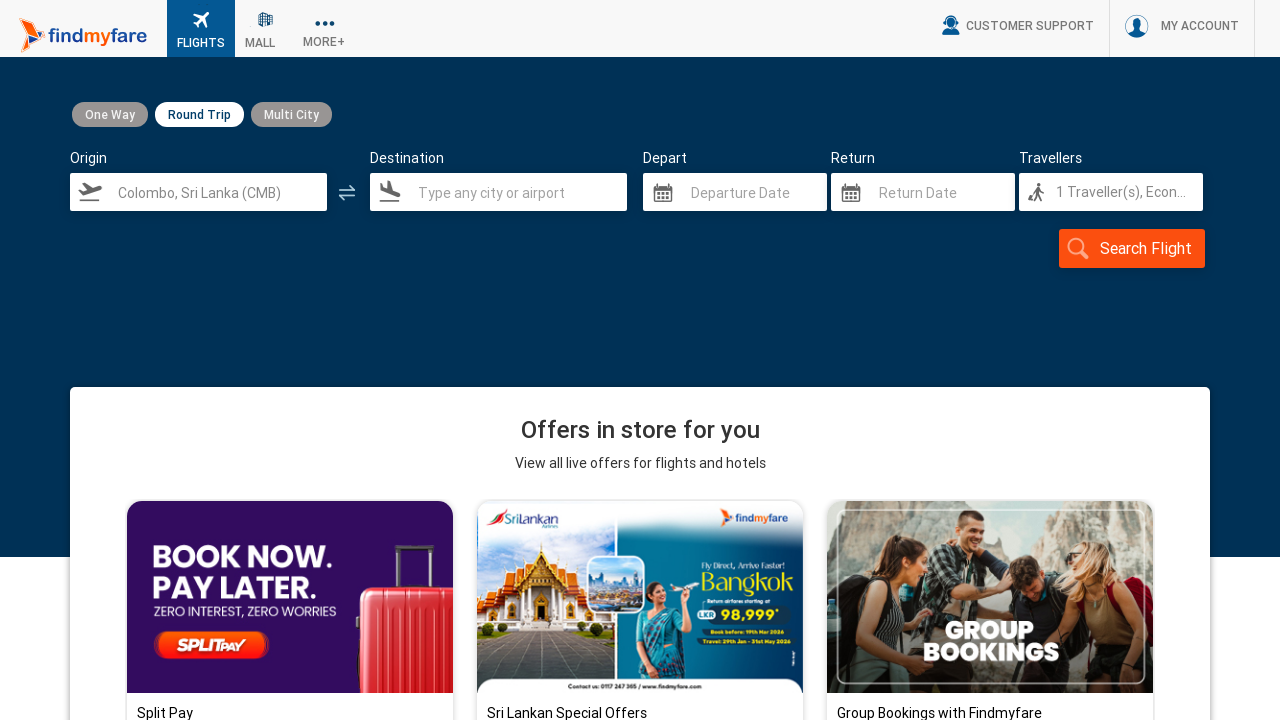

Waited for findmyfare.com to load after back navigation (domcontentloaded)
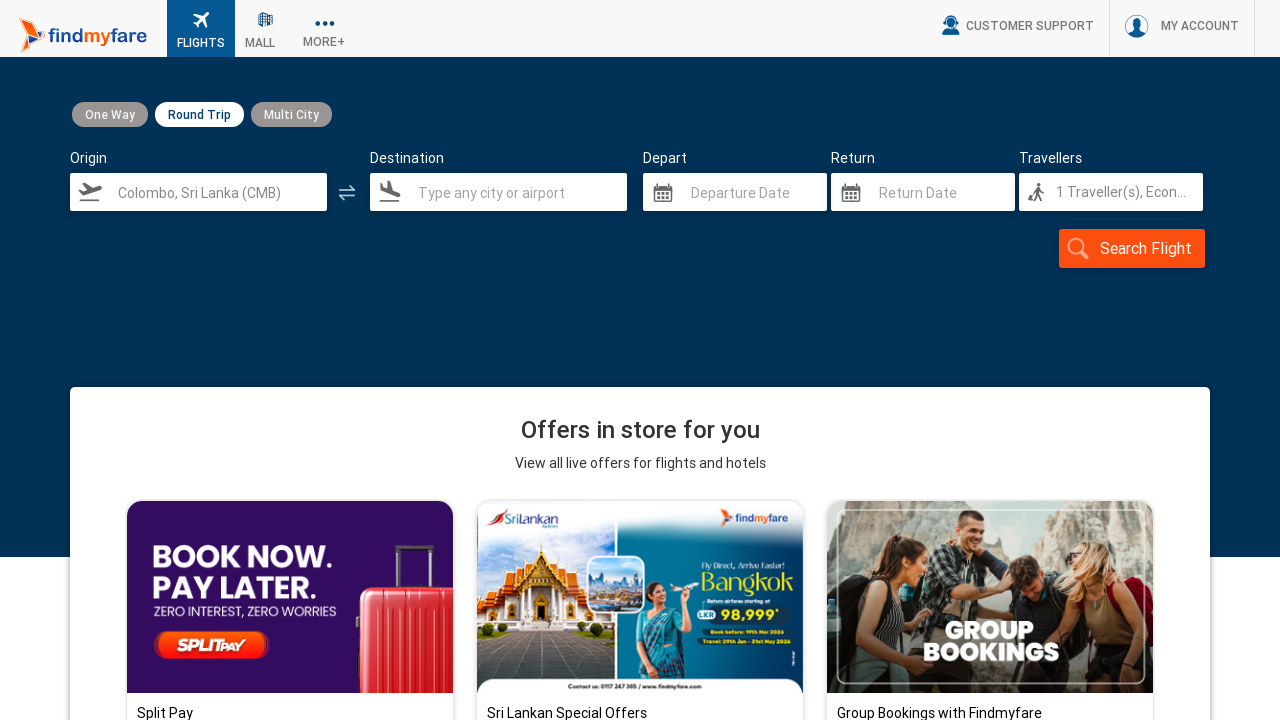

Navigated forward to airbnb.com using browser forward button
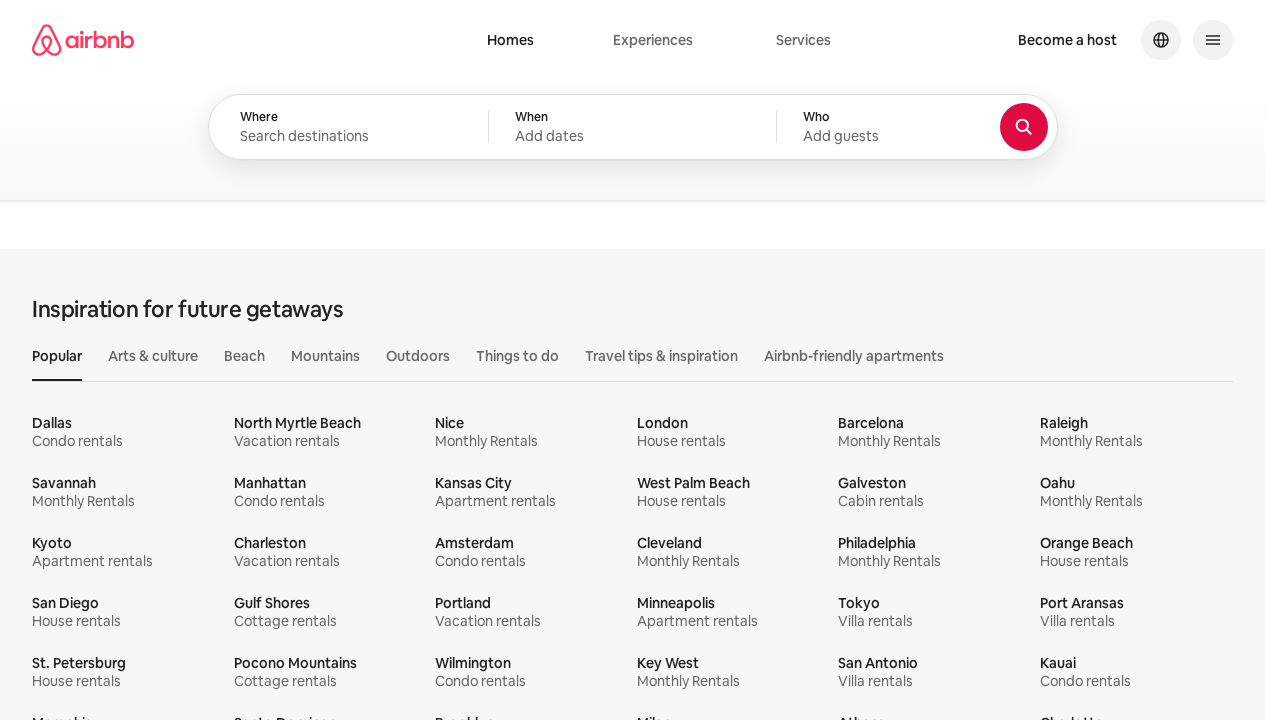

Waited for airbnb.com to load after forward navigation (domcontentloaded)
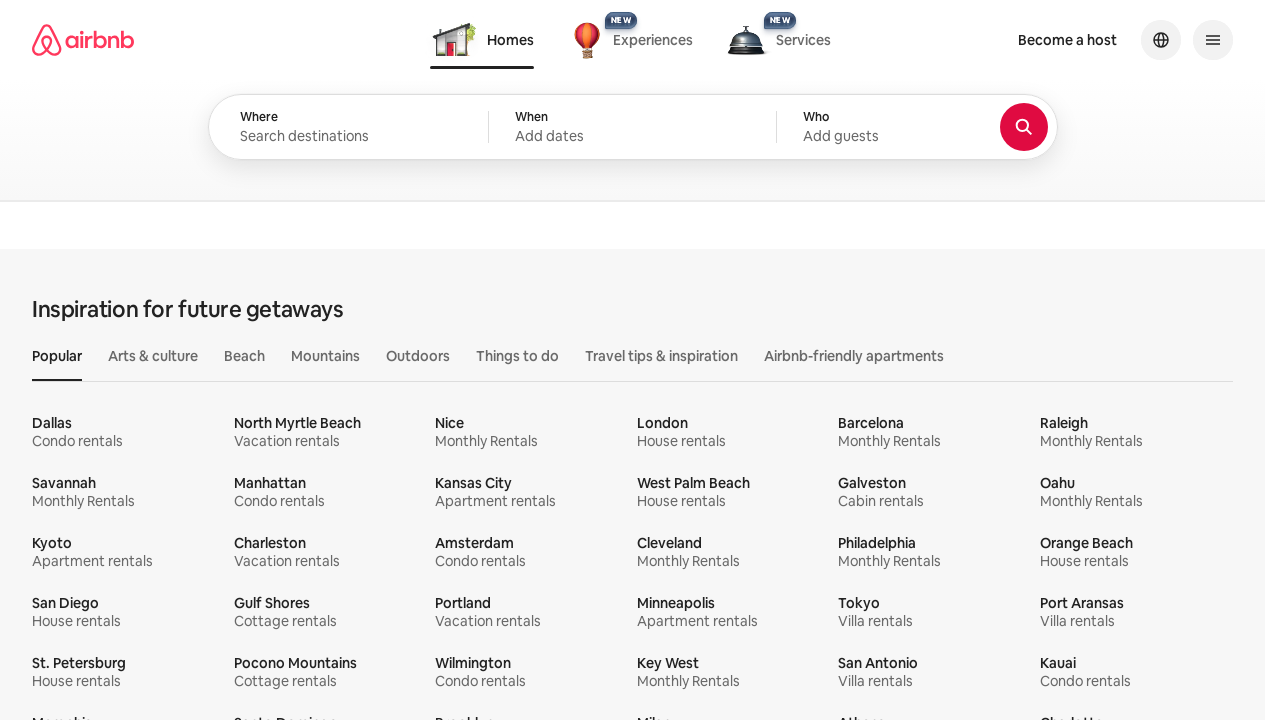

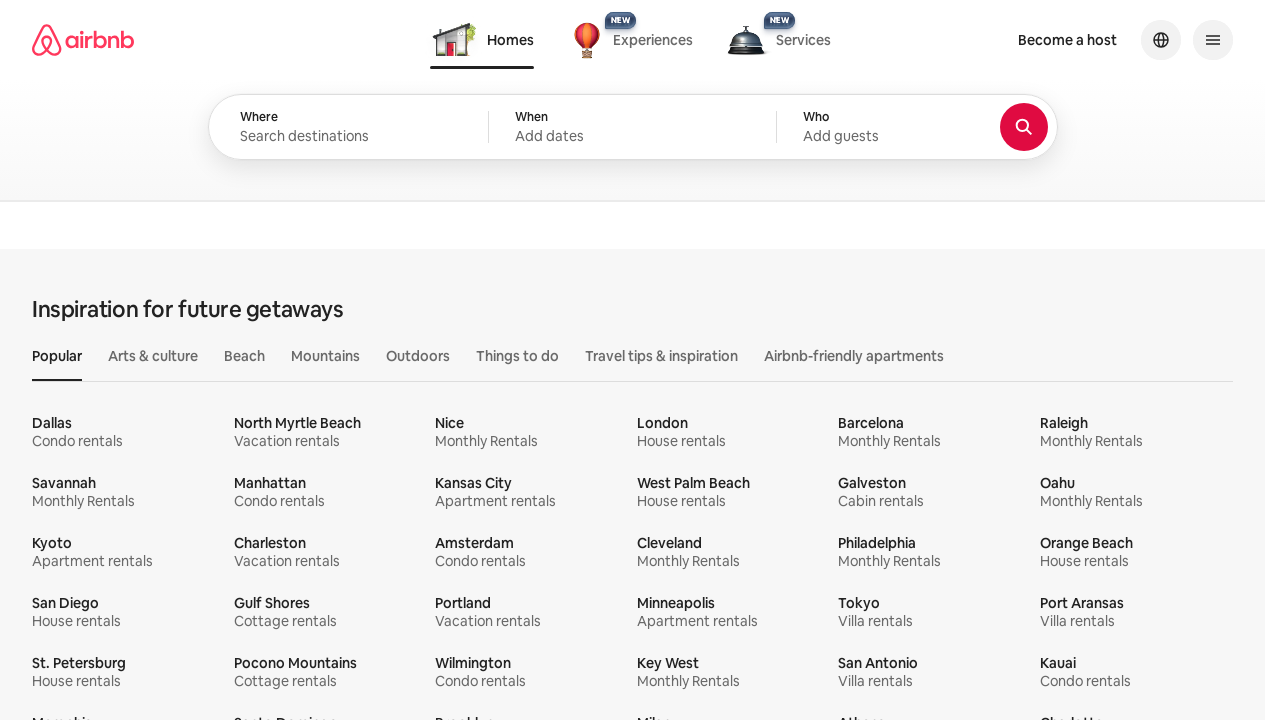